Tests a registration form by filling in personal details including name, address, email, phone, gender, hobbies, skills, country, date of birth, and password fields, then submits the form.

Starting URL: https://demo.automationtesting.in/Register.html

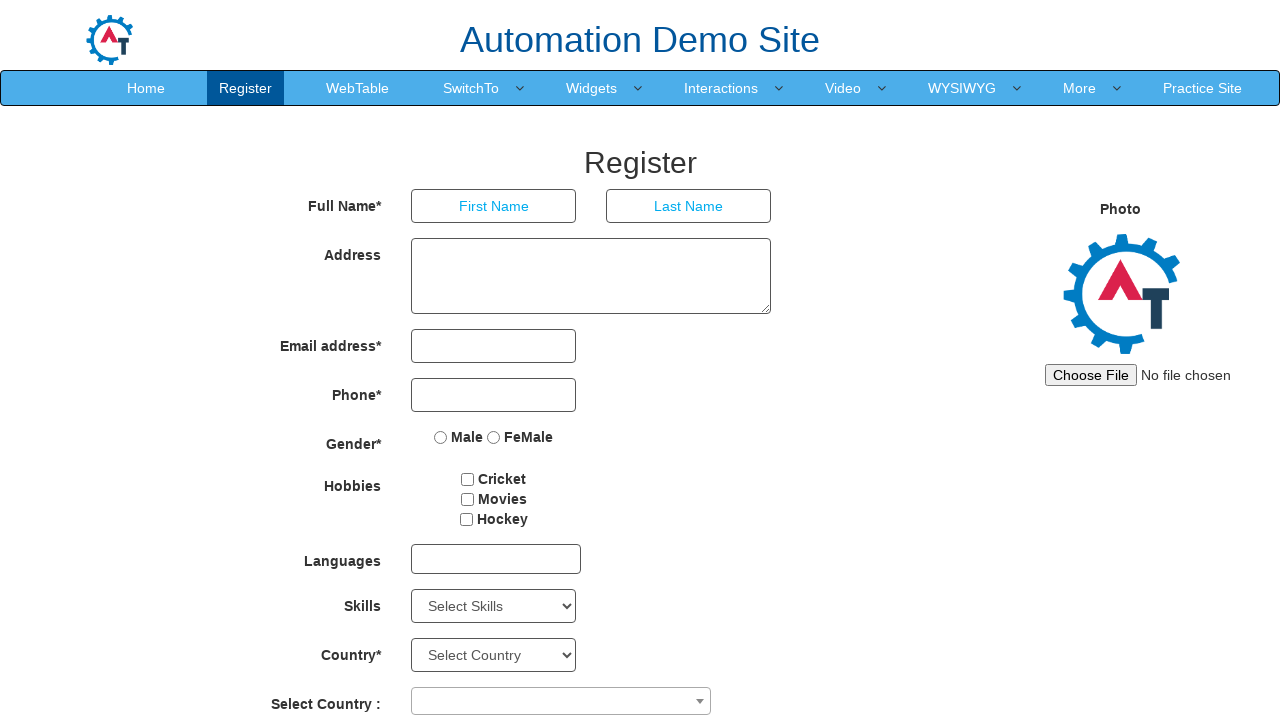

Filled First Name field with 'Pradeep' on input[placeholder='First Name']
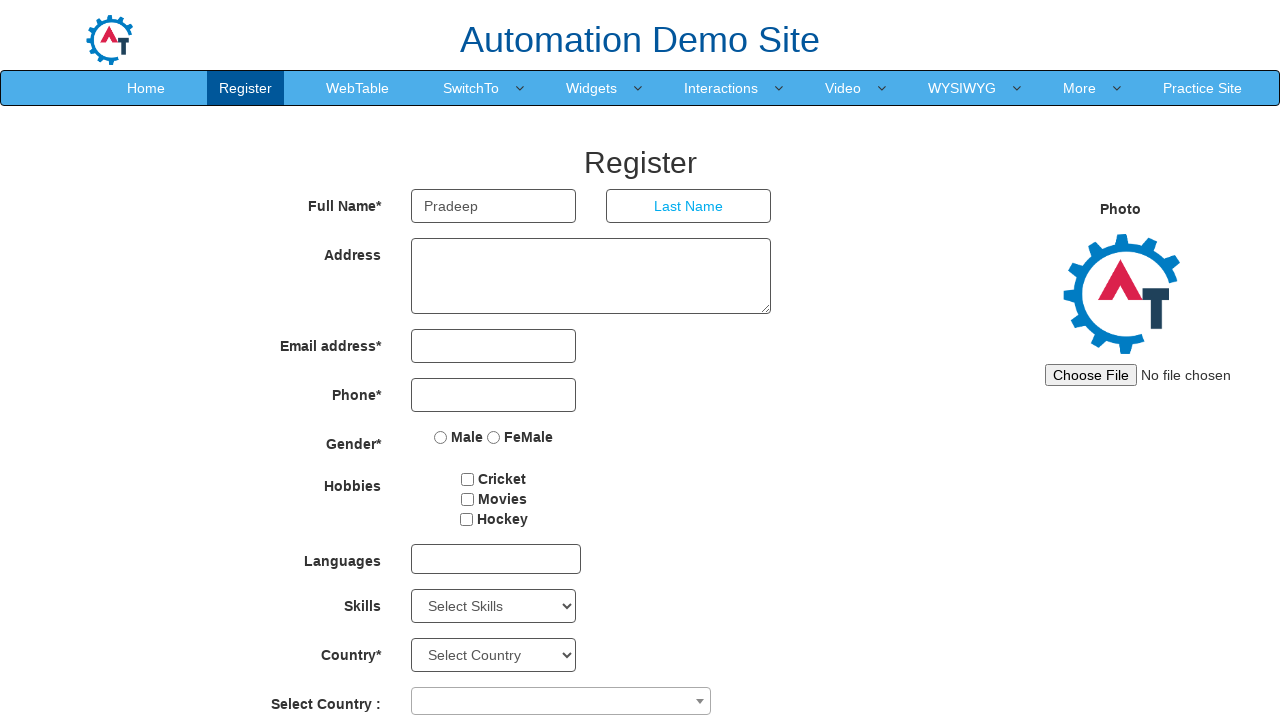

Filled Last Name field with 'B A' on input[placeholder='Last Name']
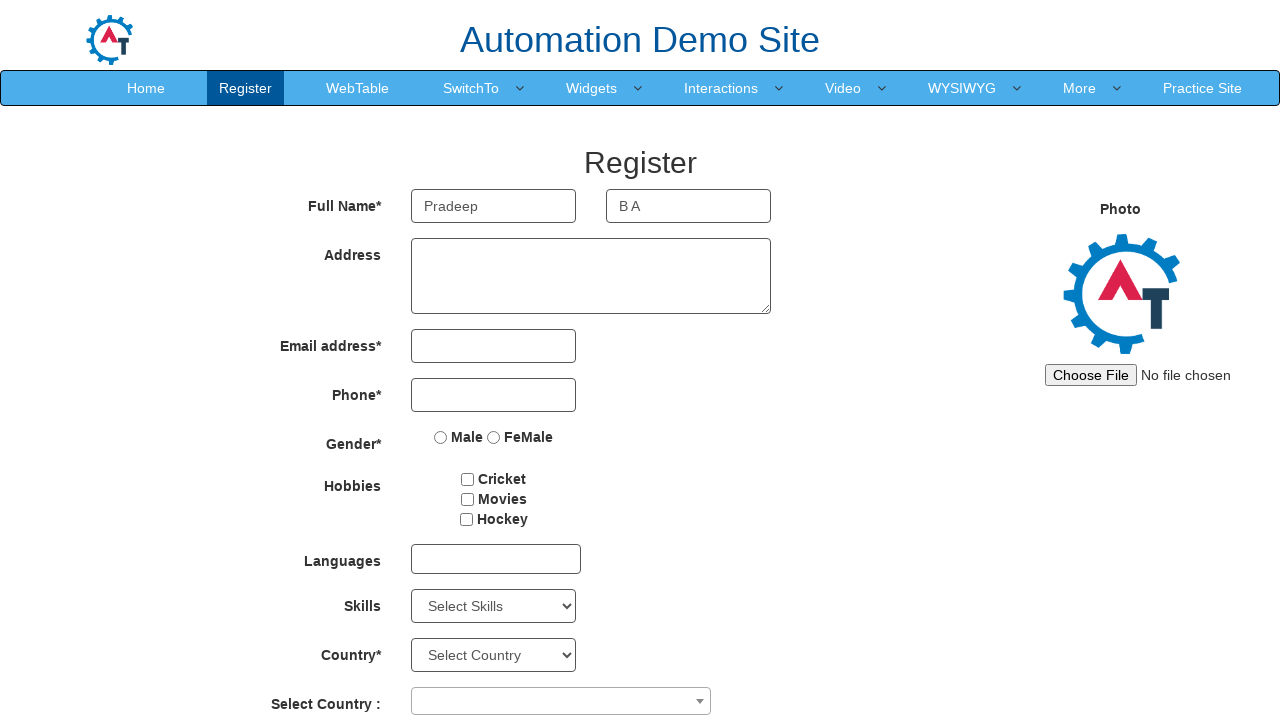

Filled Address field with complete address on textarea.form-control
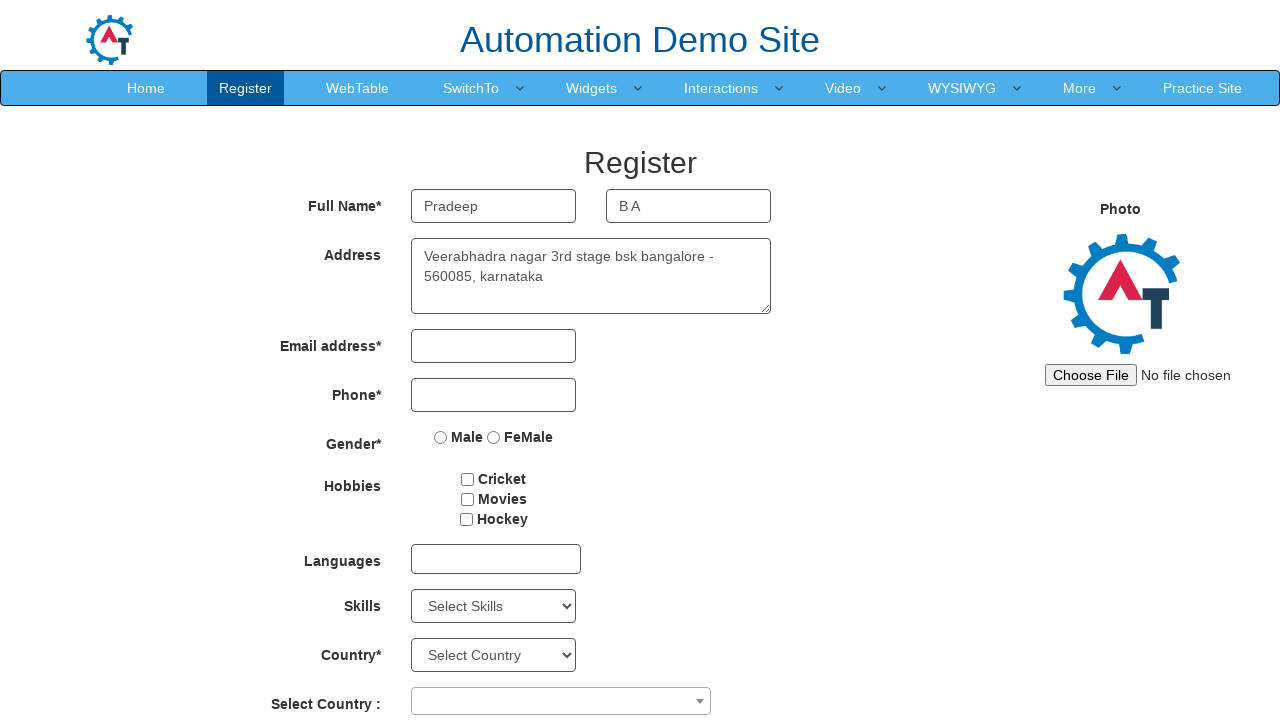

Filled Email Address field with 'PradeepWvf@gmail.com' on input[type='email']
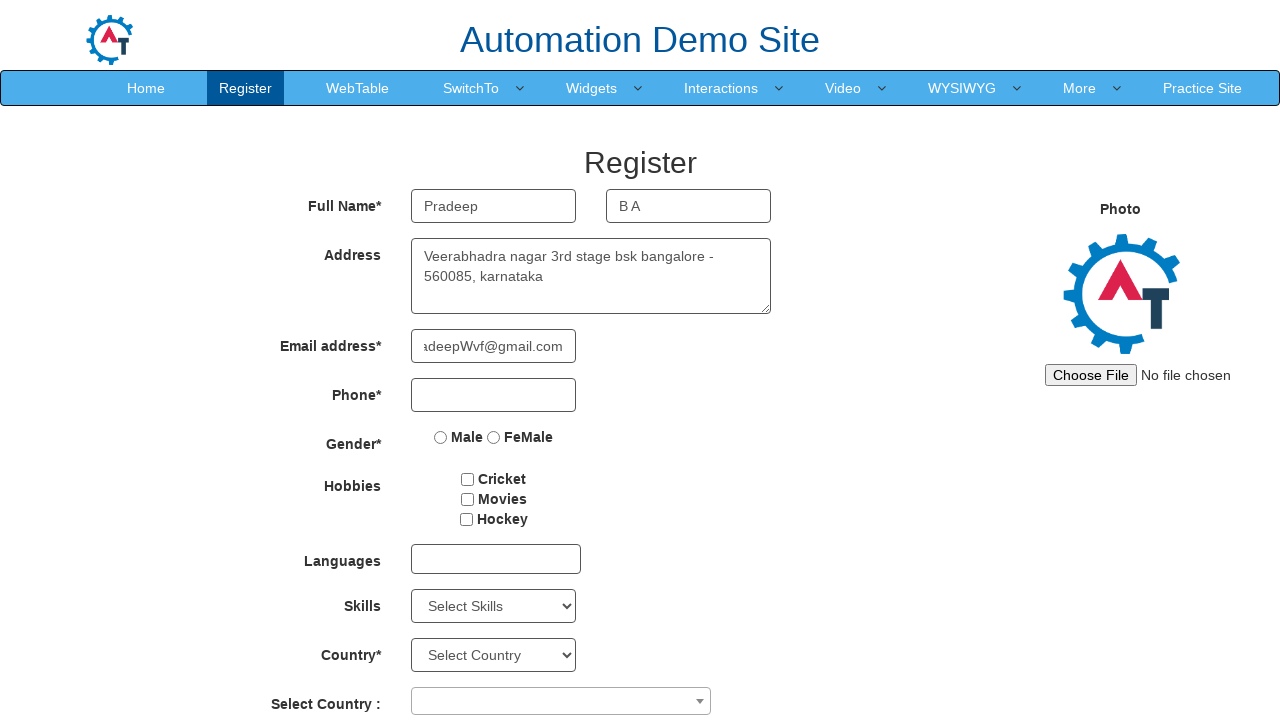

Filled Phone field with '9876543210' on input[type='tel']
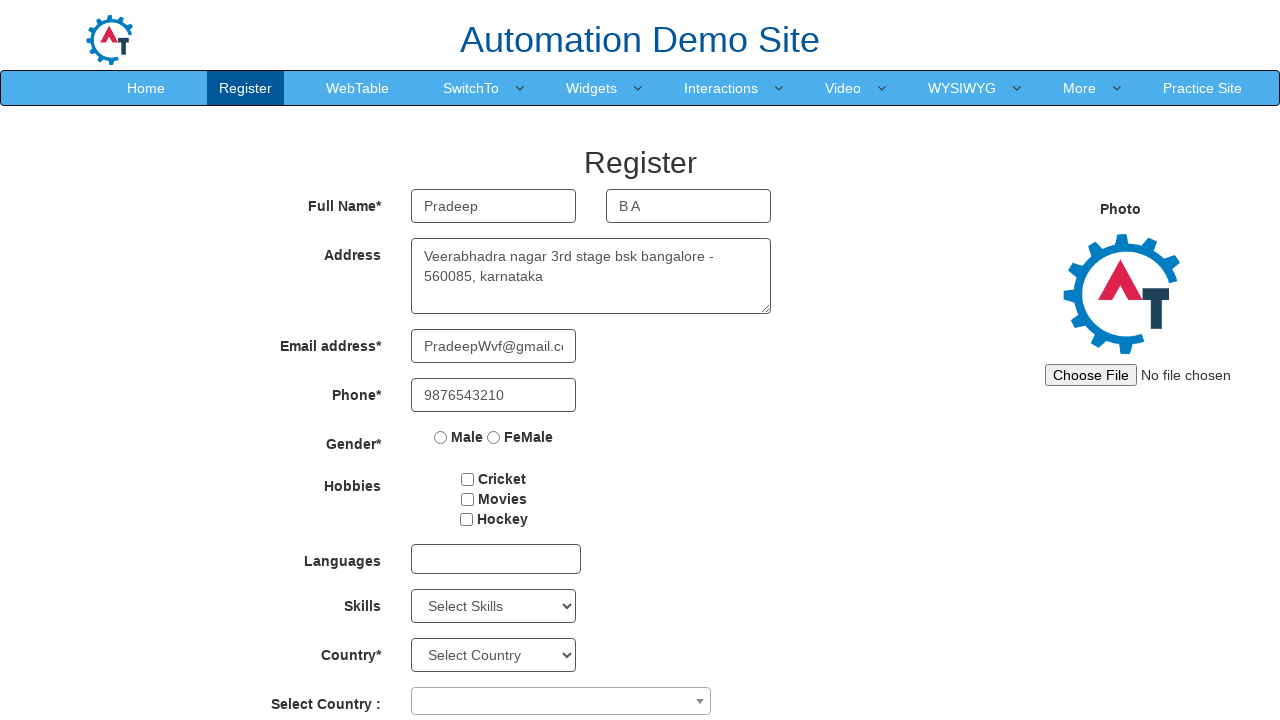

Selected Gender as Male at (441, 437) on input[value='Male']
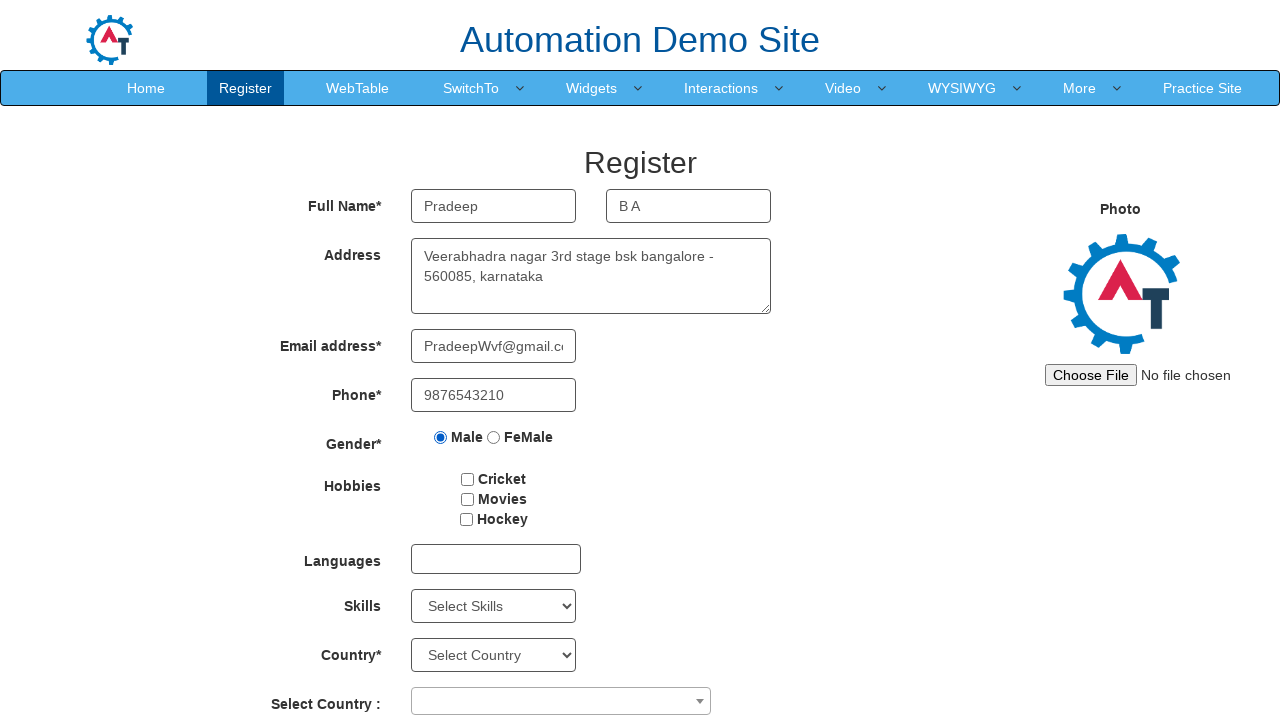

Selected Cricket hobby at (468, 479) on #checkbox1
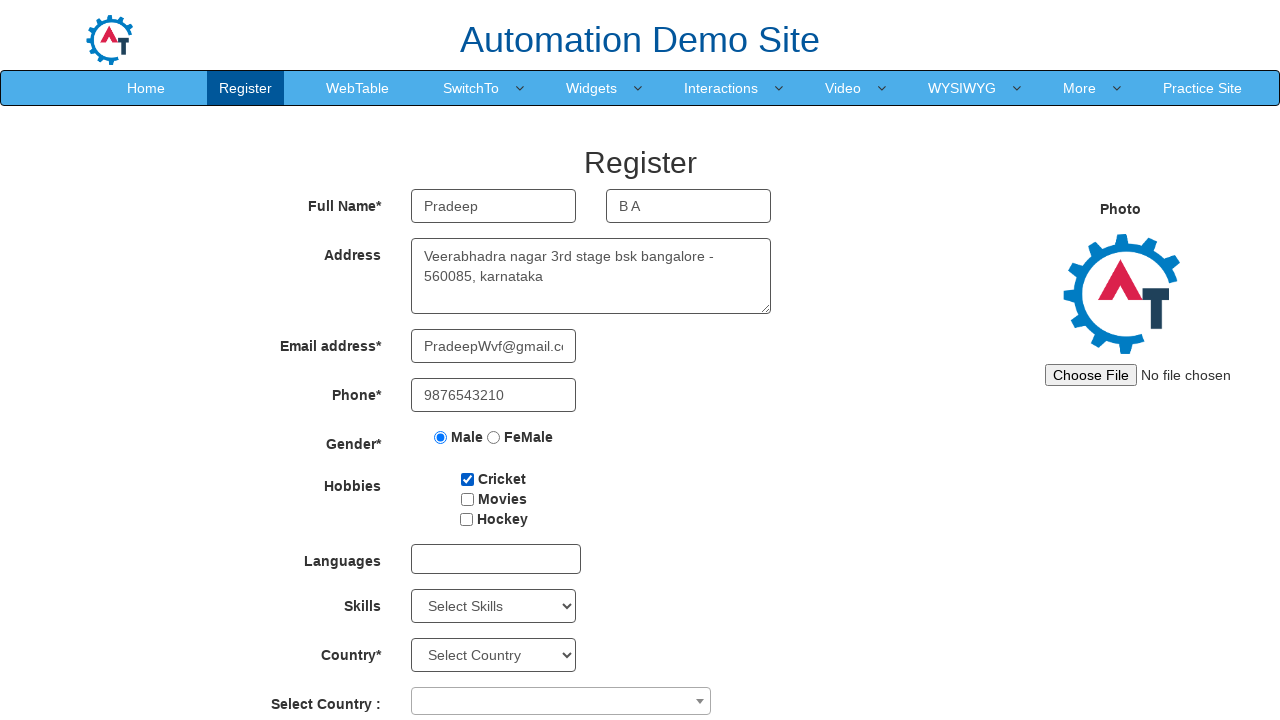

Selected Movies hobby at (467, 499) on #checkbox2
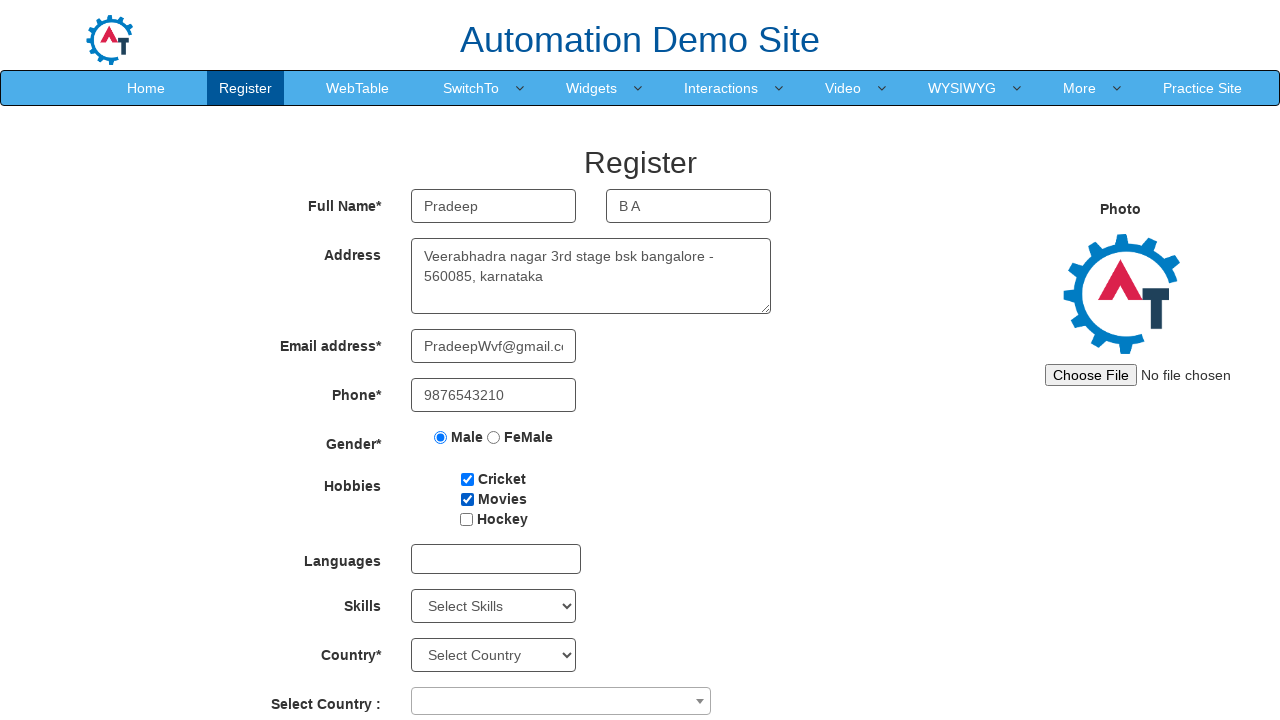

Selected 'Client Support' from Skills dropdown on #Skills
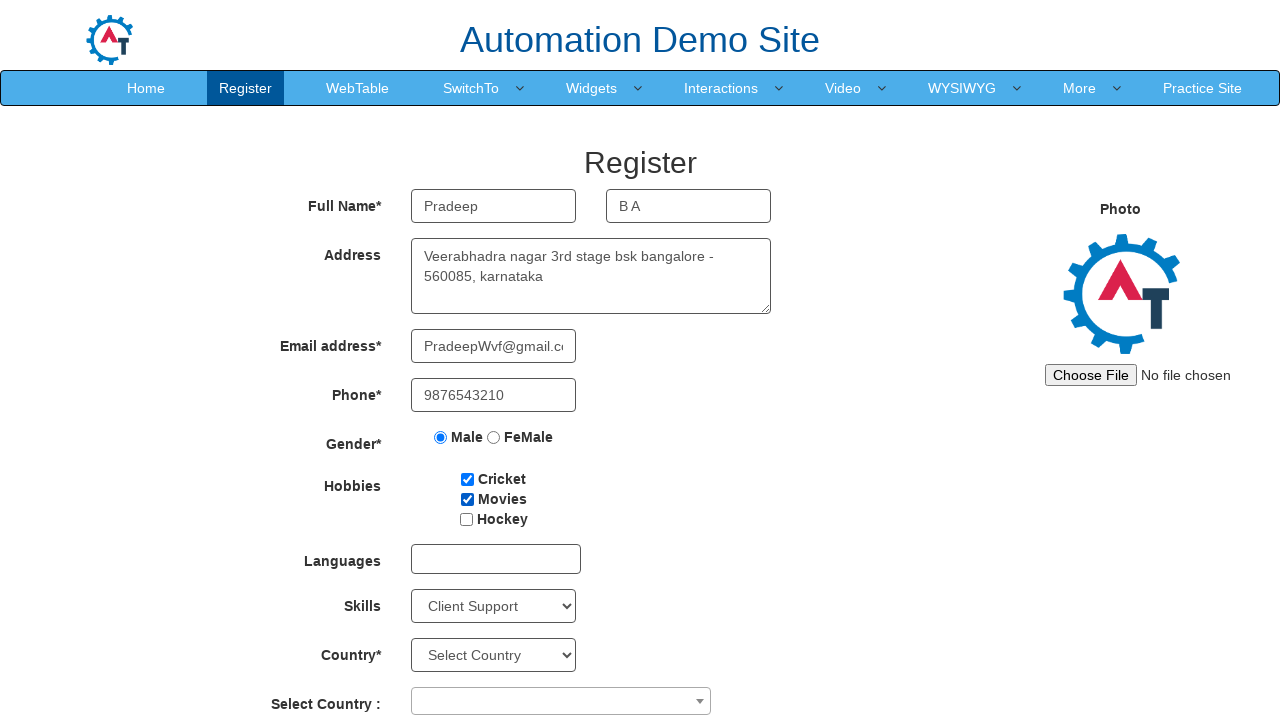

Selected 'Select Country' from Countries dropdown on #countries
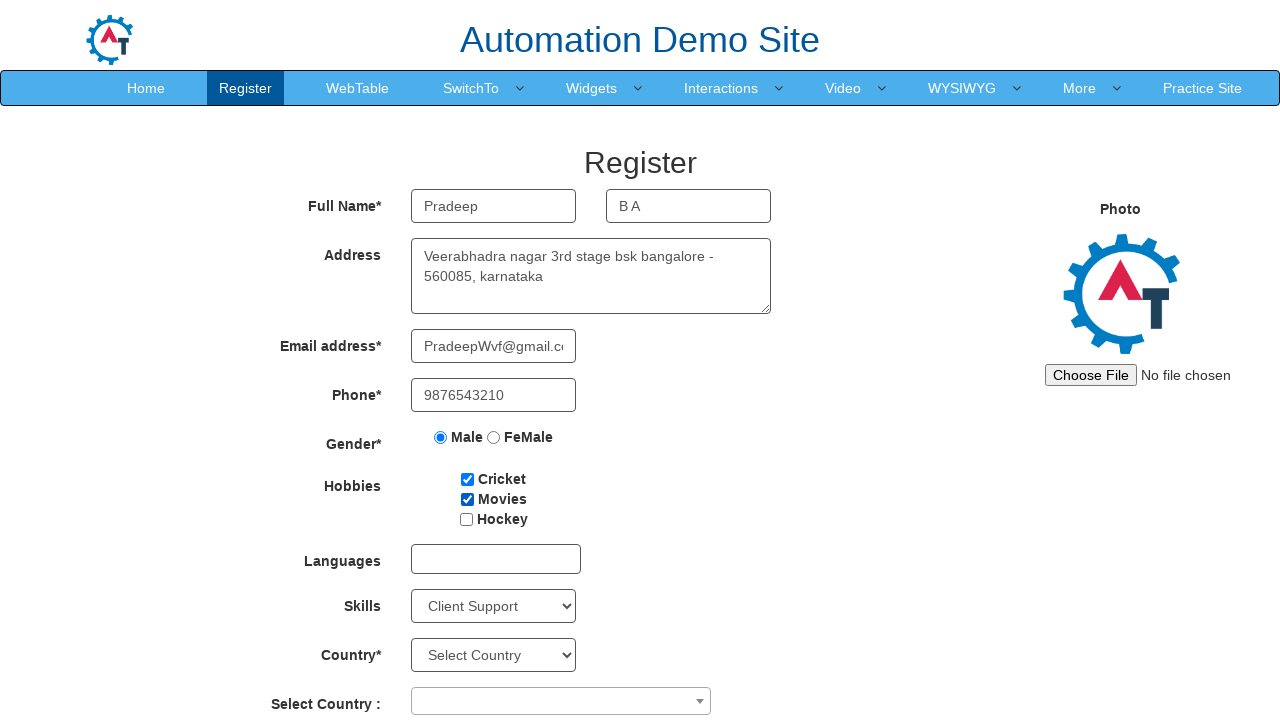

Selected Year of Birth as 1929 on #yearbox
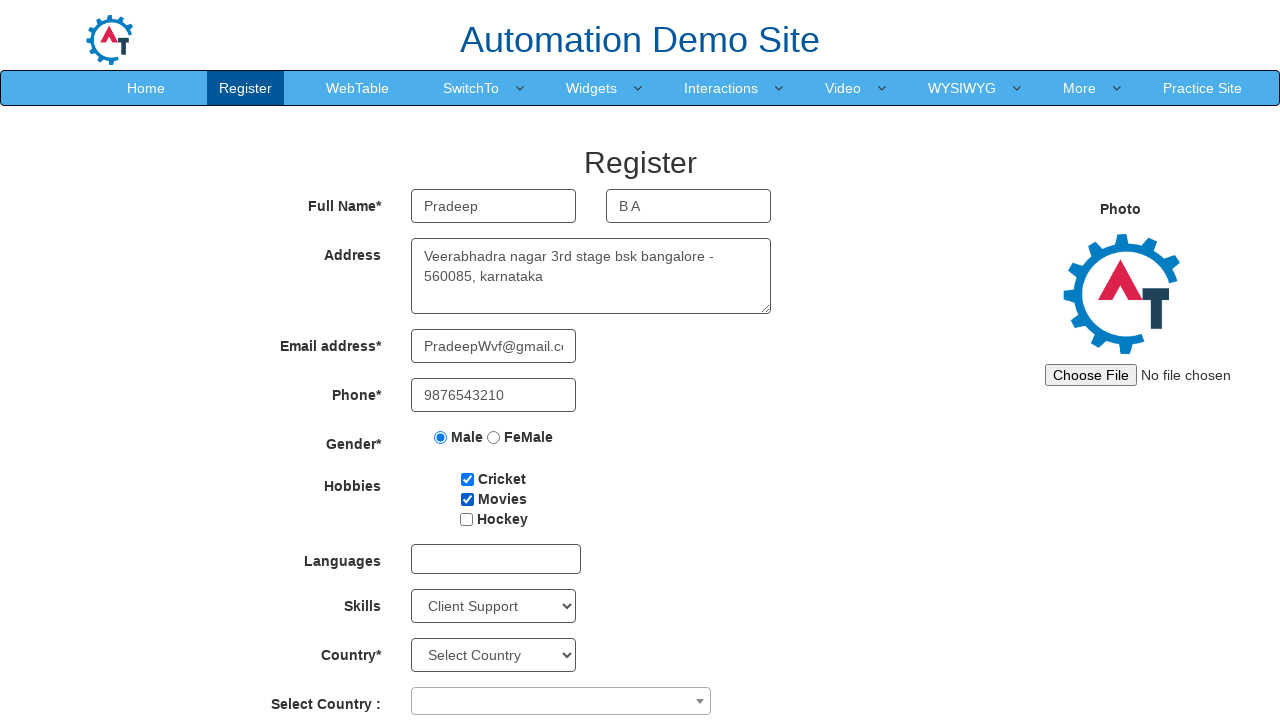

Selected Month of Birth as March on select[placeholder='Month']
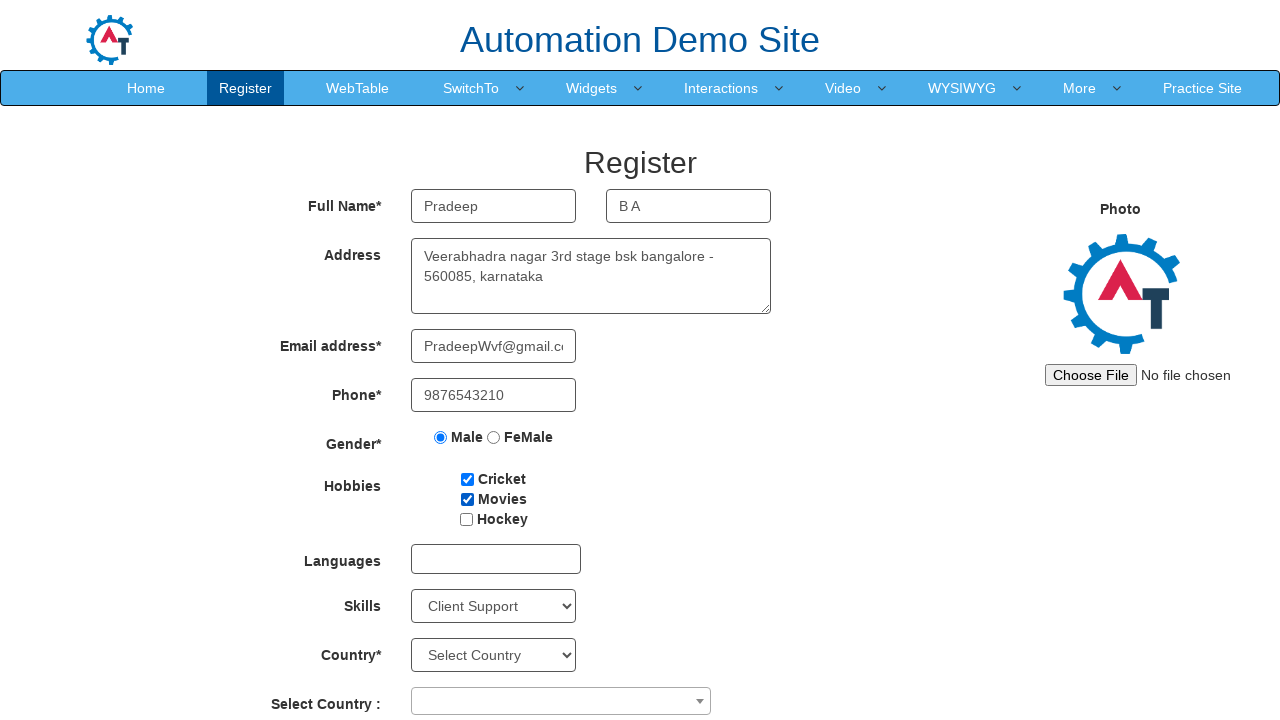

Selected Day of Birth as 6 on #daybox
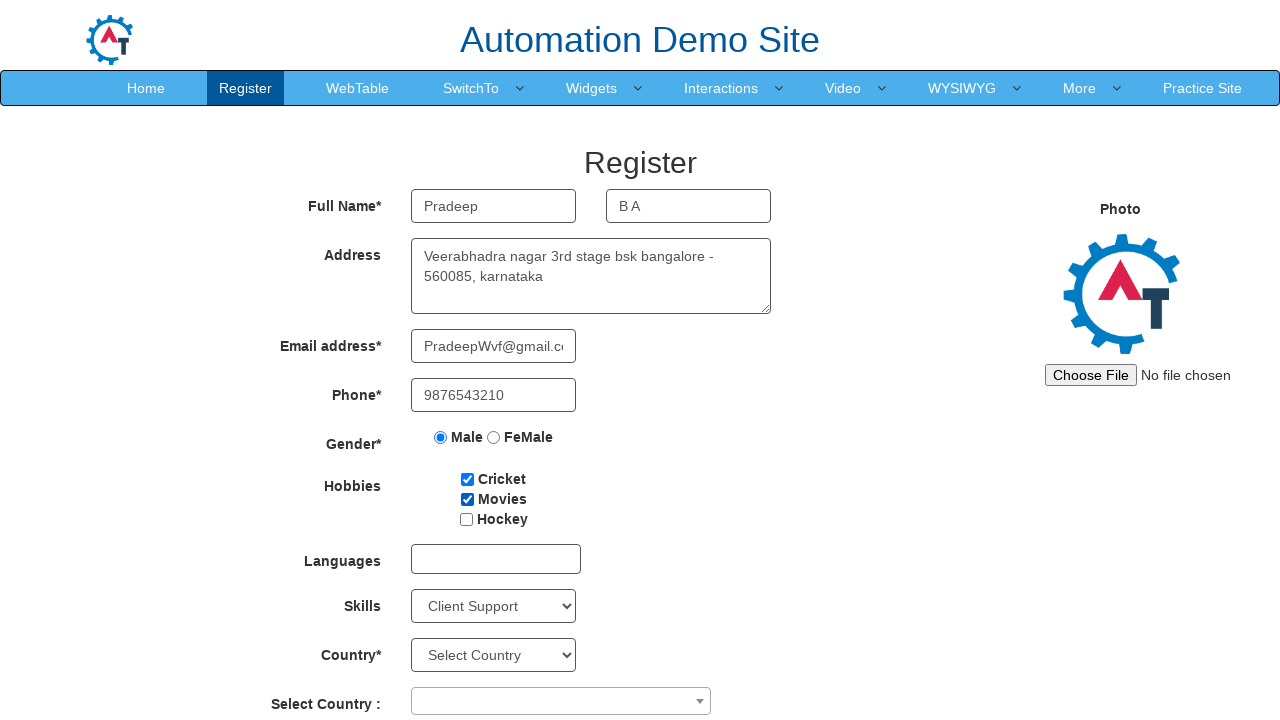

Filled Password field on #firstpassword
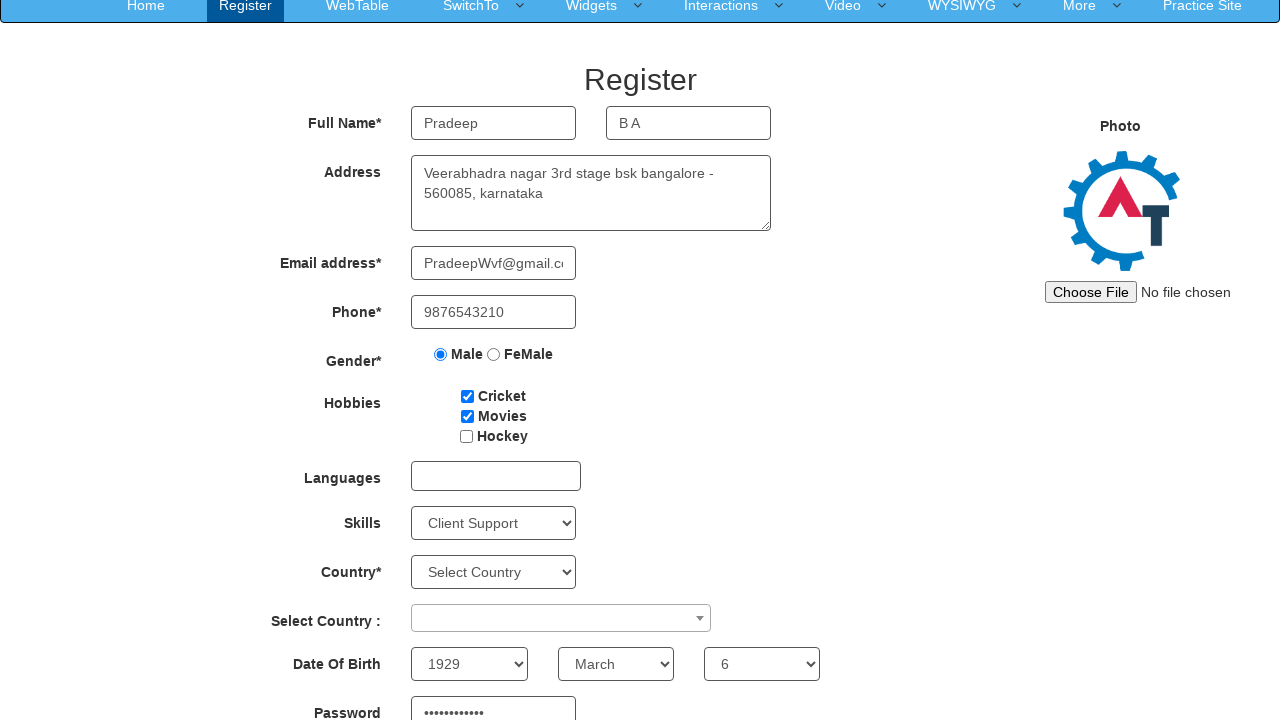

Filled Confirm Password field on #secondpassword
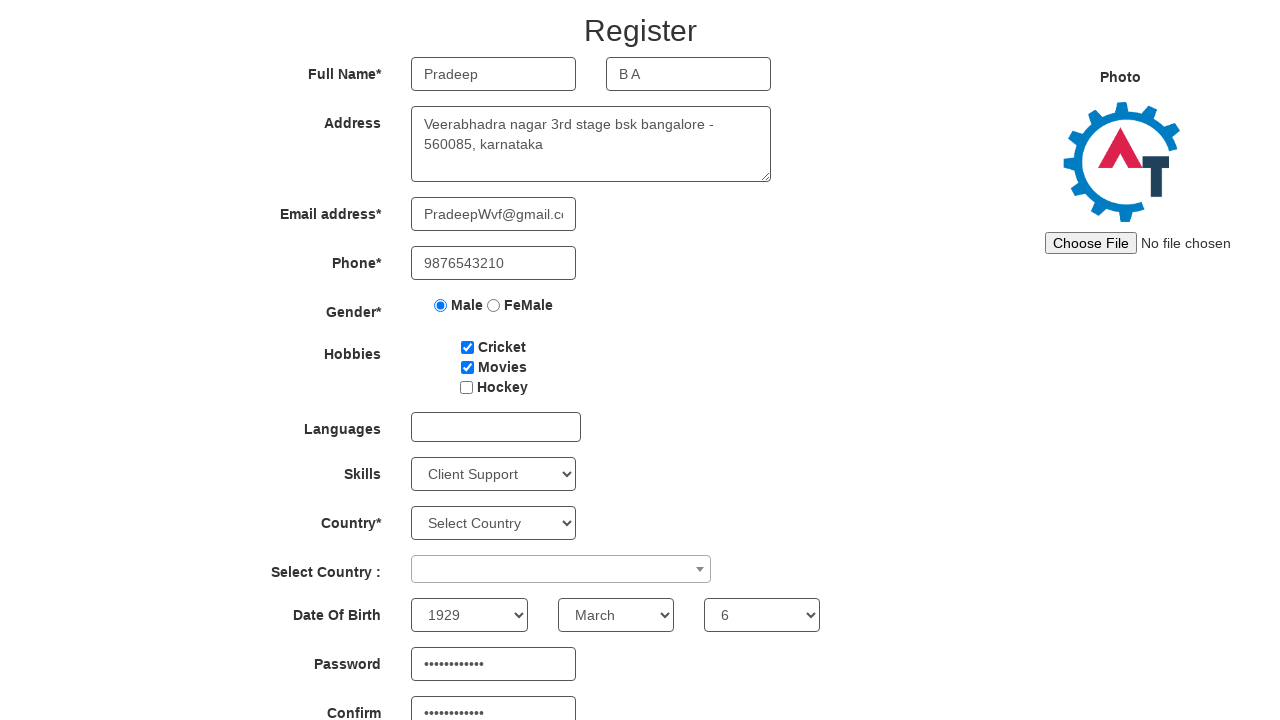

Clicked Submit button to submit registration form at (572, 623) on #submitbtn
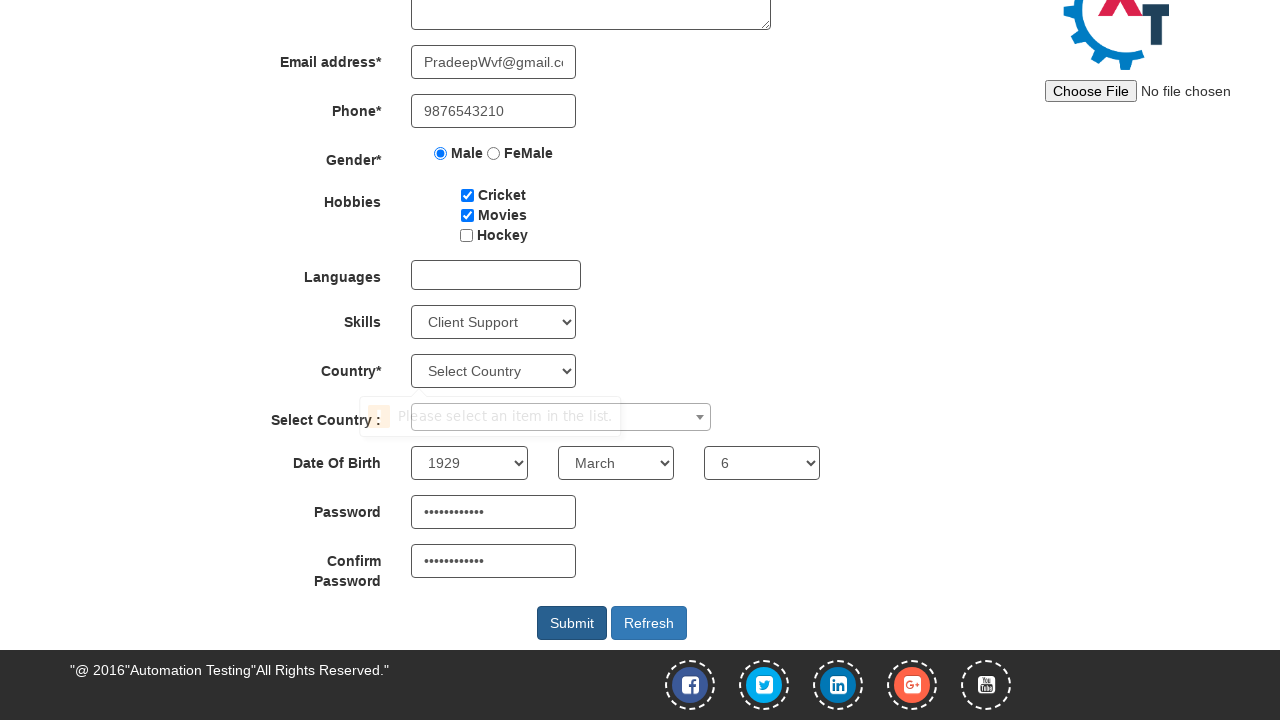

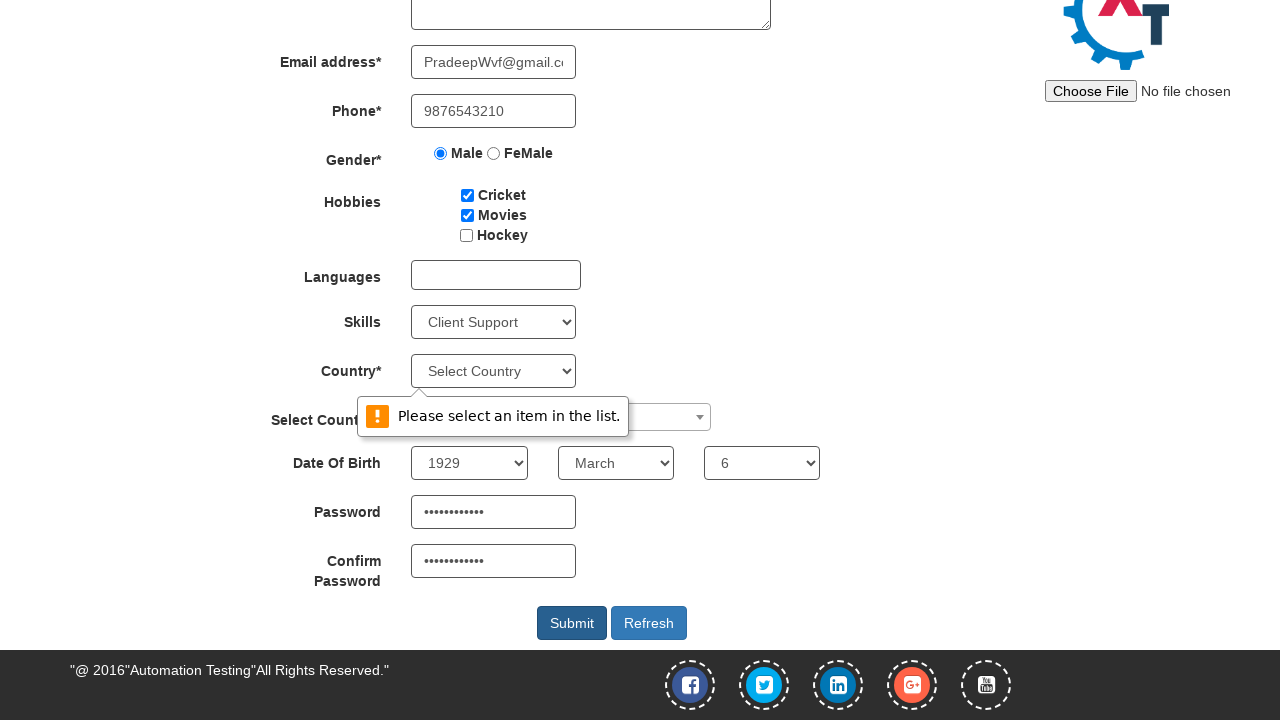